Tests that the first table cell on the password generator page contains the text "Your master password".

Starting URL: http://angel.net/~nic/passwd.sha1.1a.html

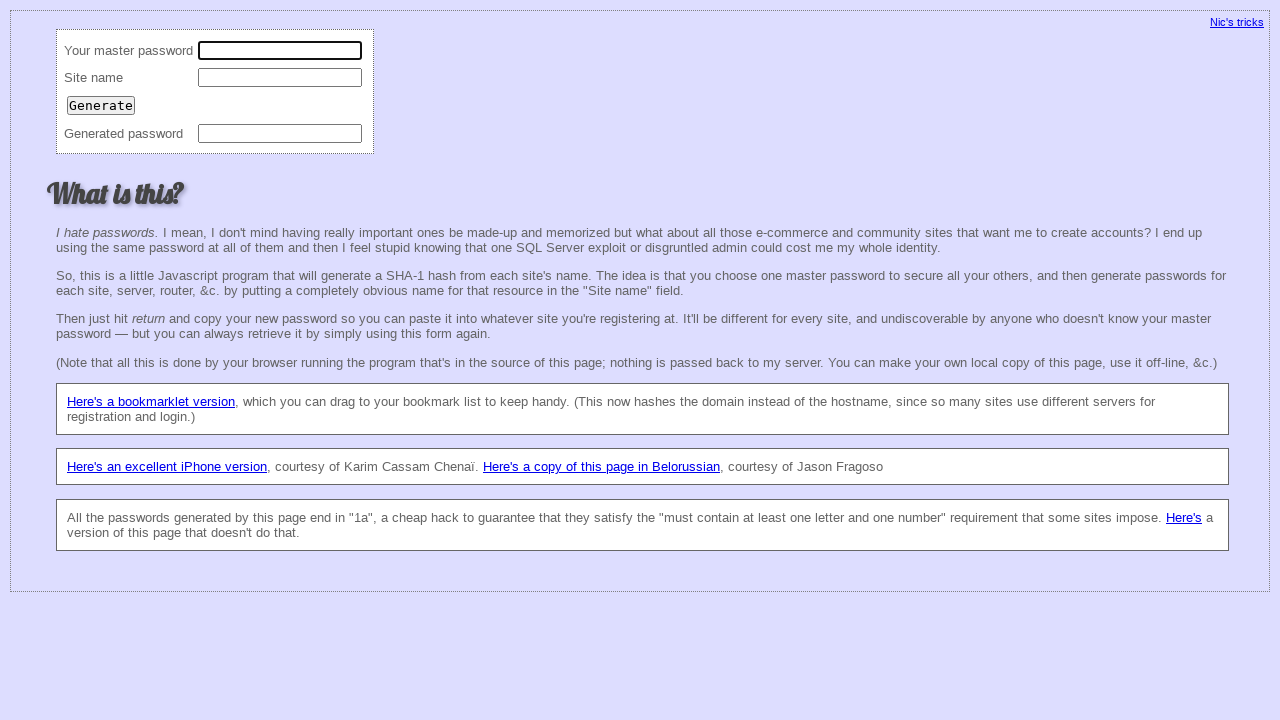

Navigated to password generator page
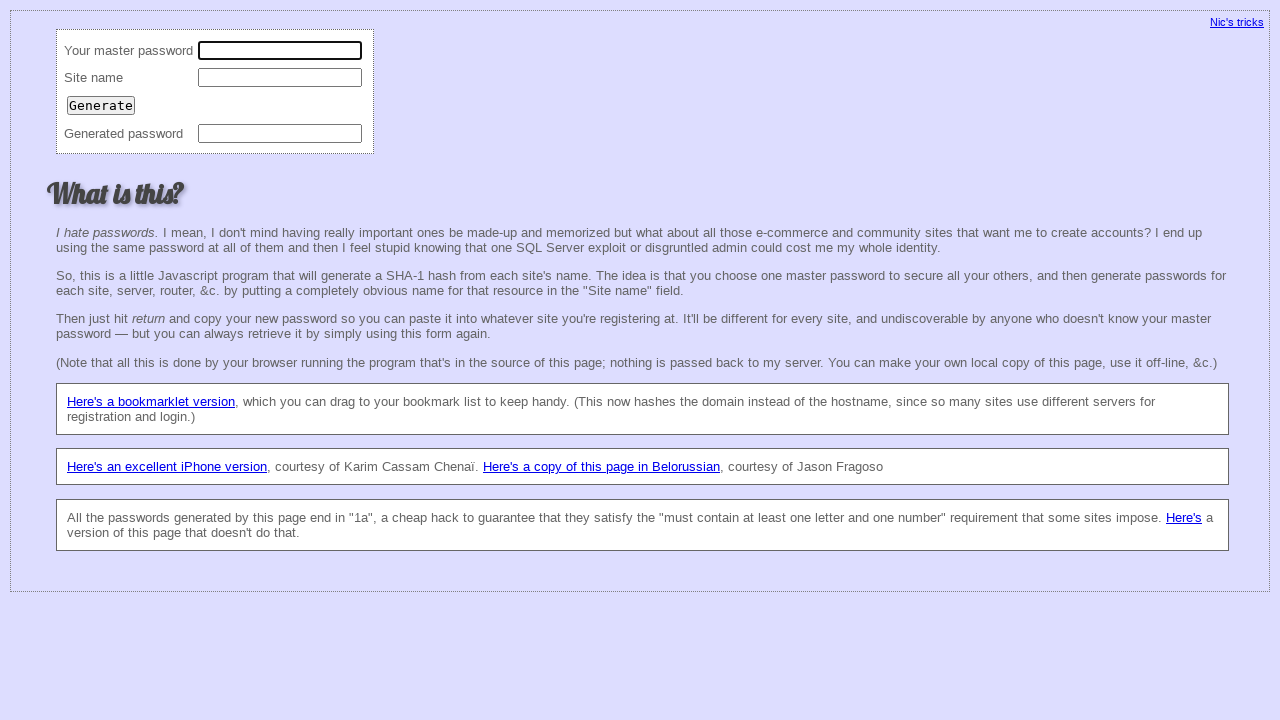

Located all table cell elements
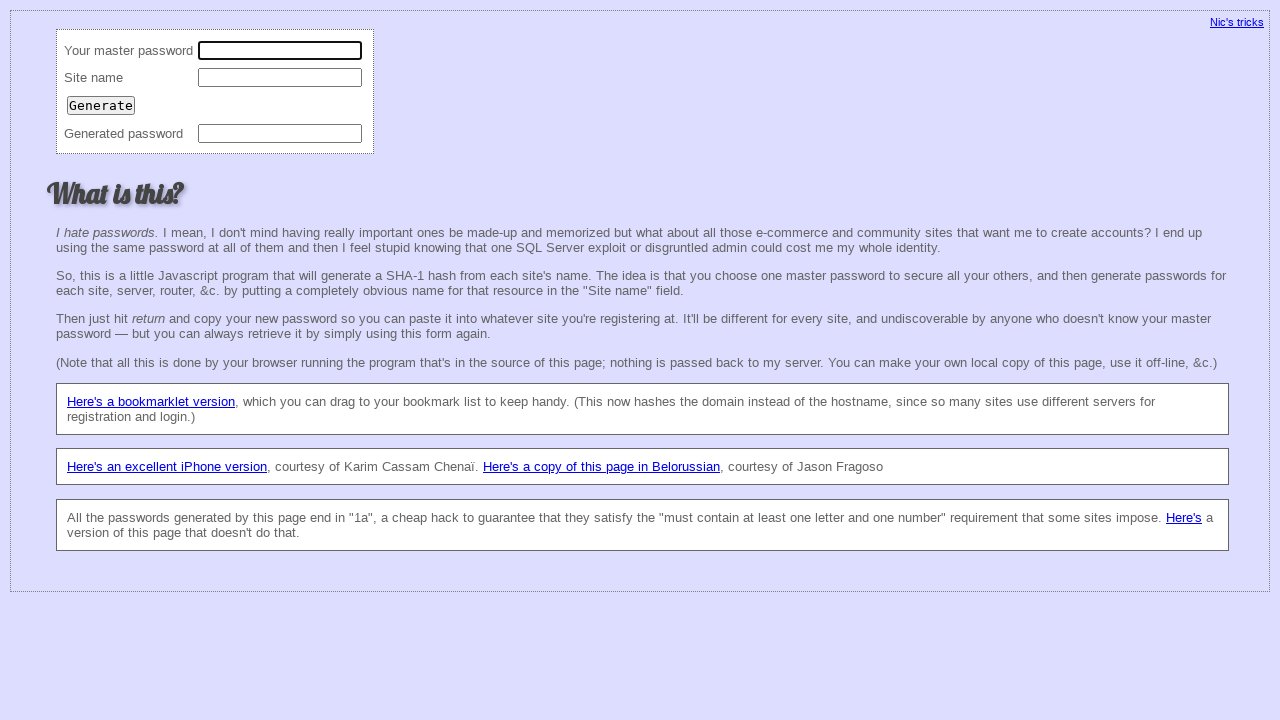

Retrieved text from first table cell: 'Your master password'
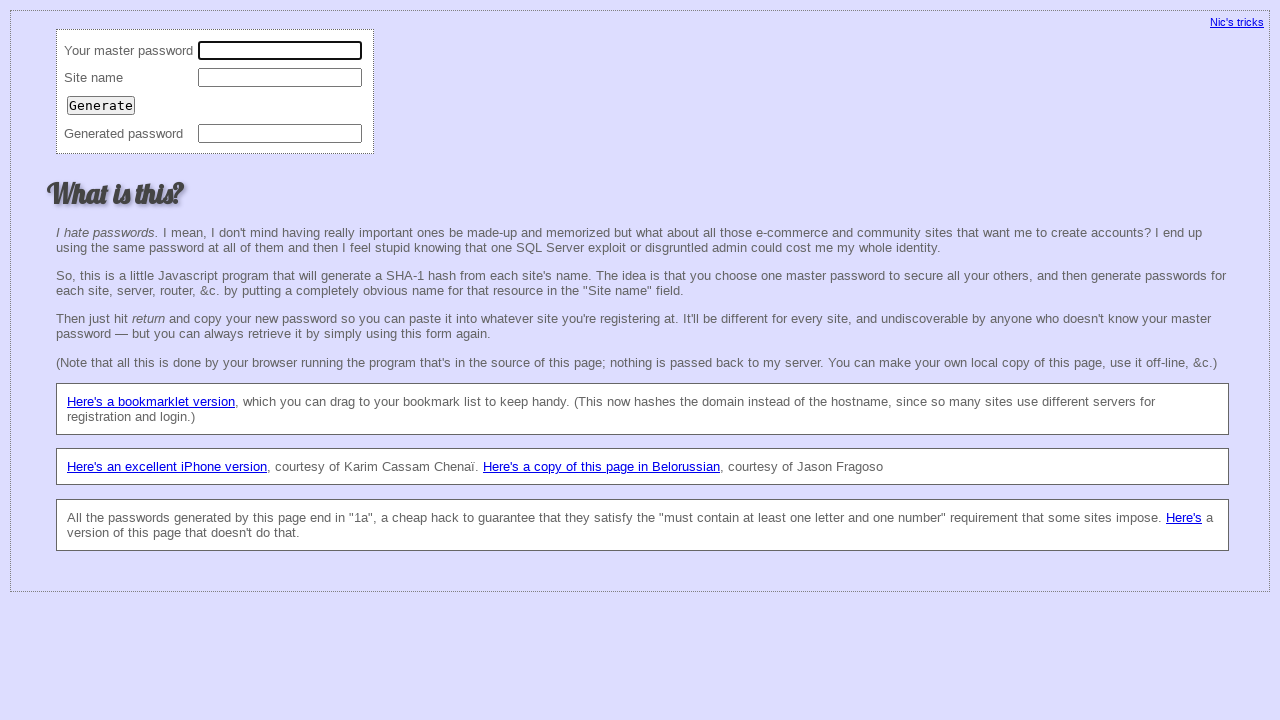

Verified first table cell contains 'Your master password'
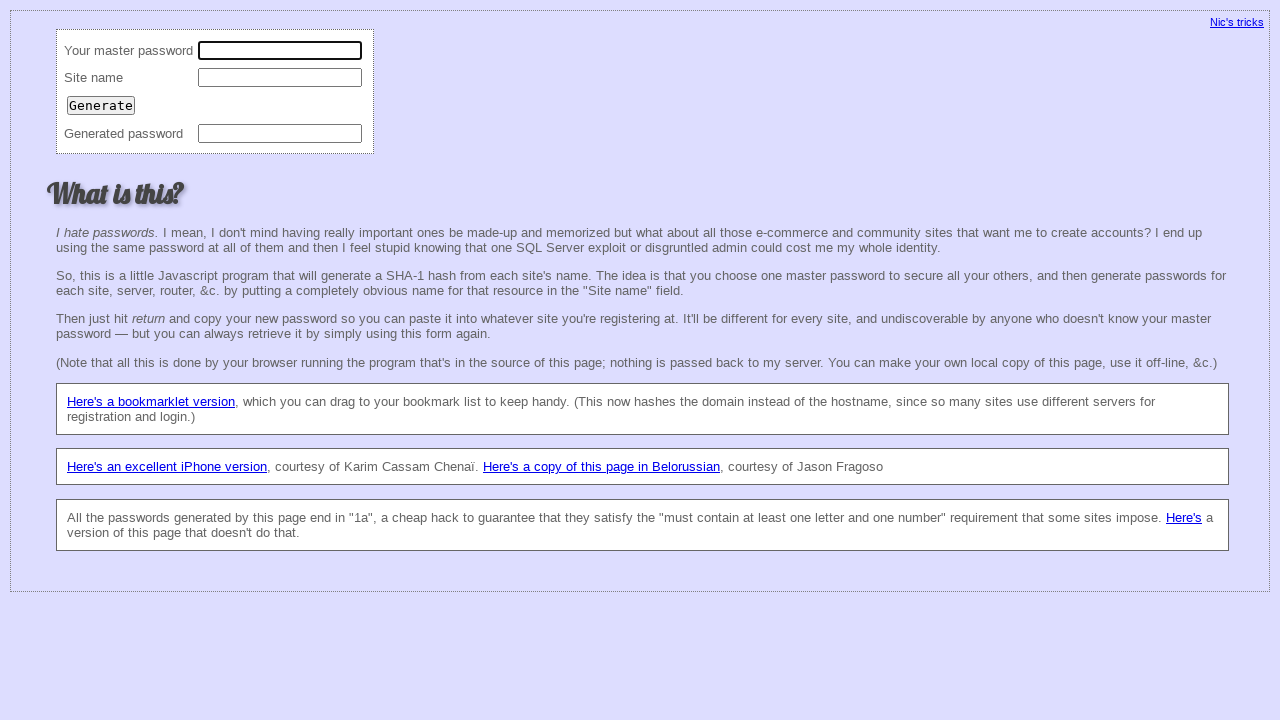

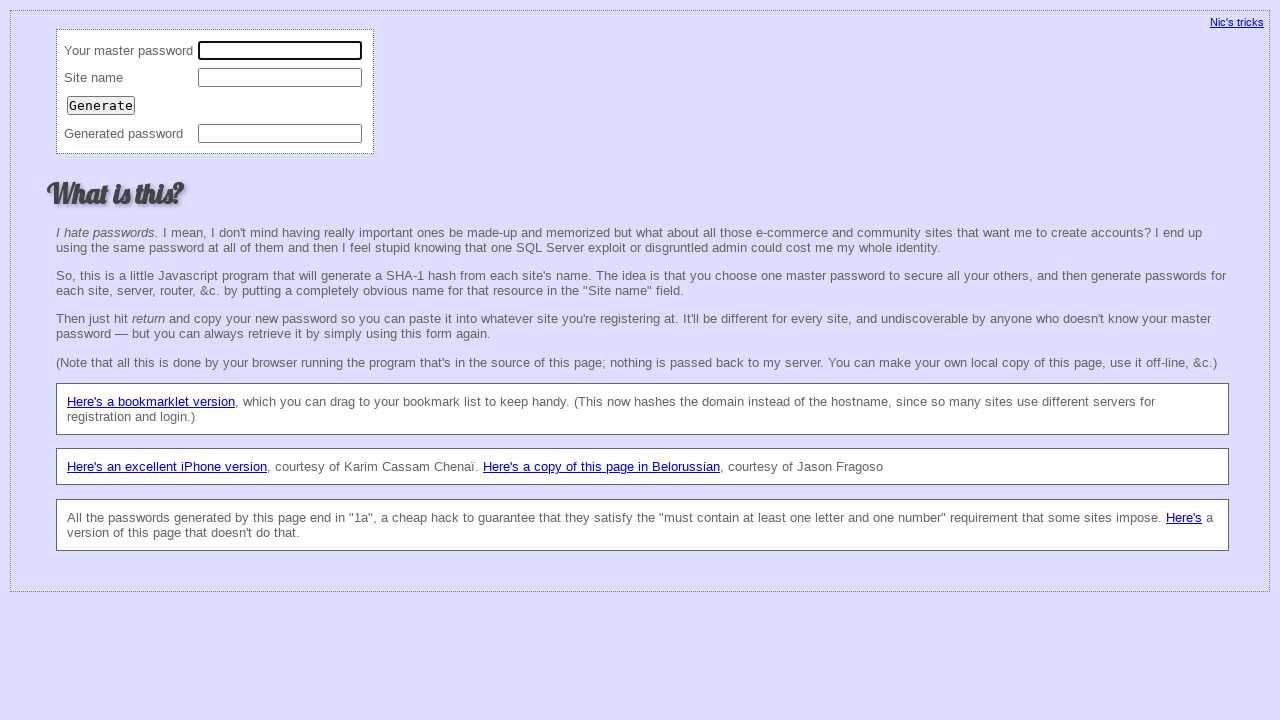